Solves a math problem on a web page by calculating a formula based on a displayed value, then fills the answer and submits the form with checkbox and radio button selections

Starting URL: http://suninjuly.github.io/math.html

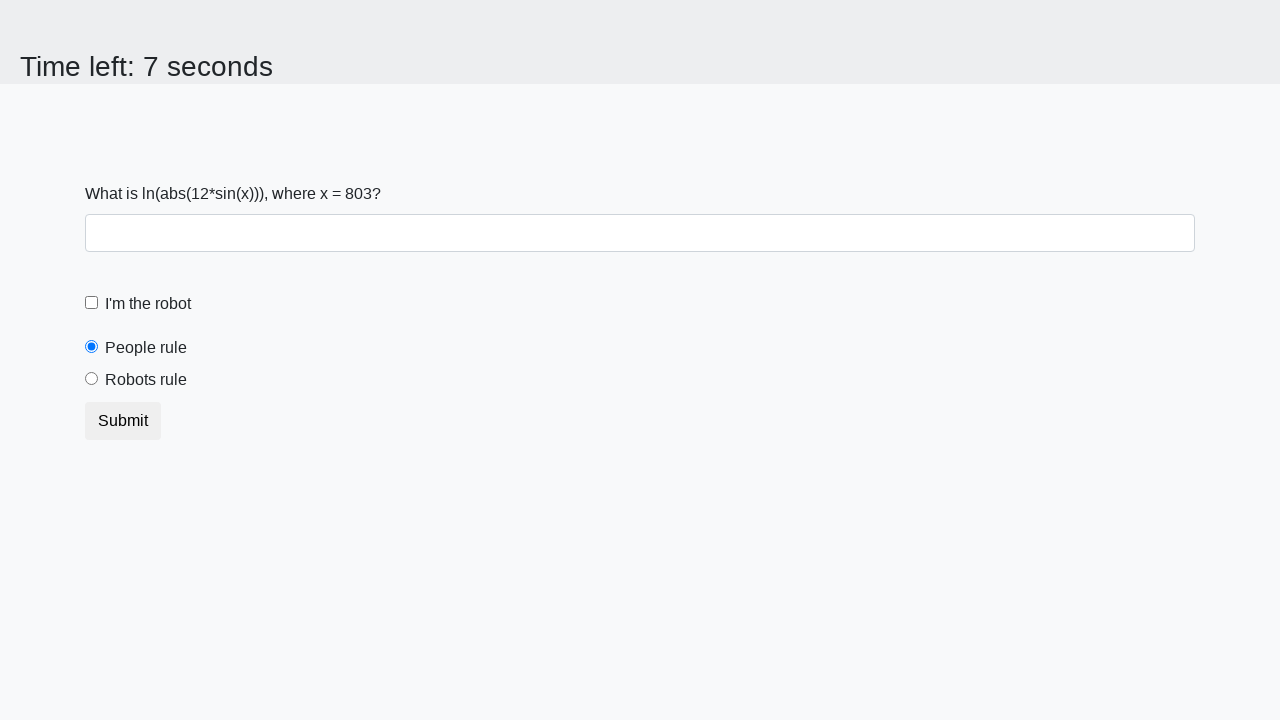

Located the input value element on the page
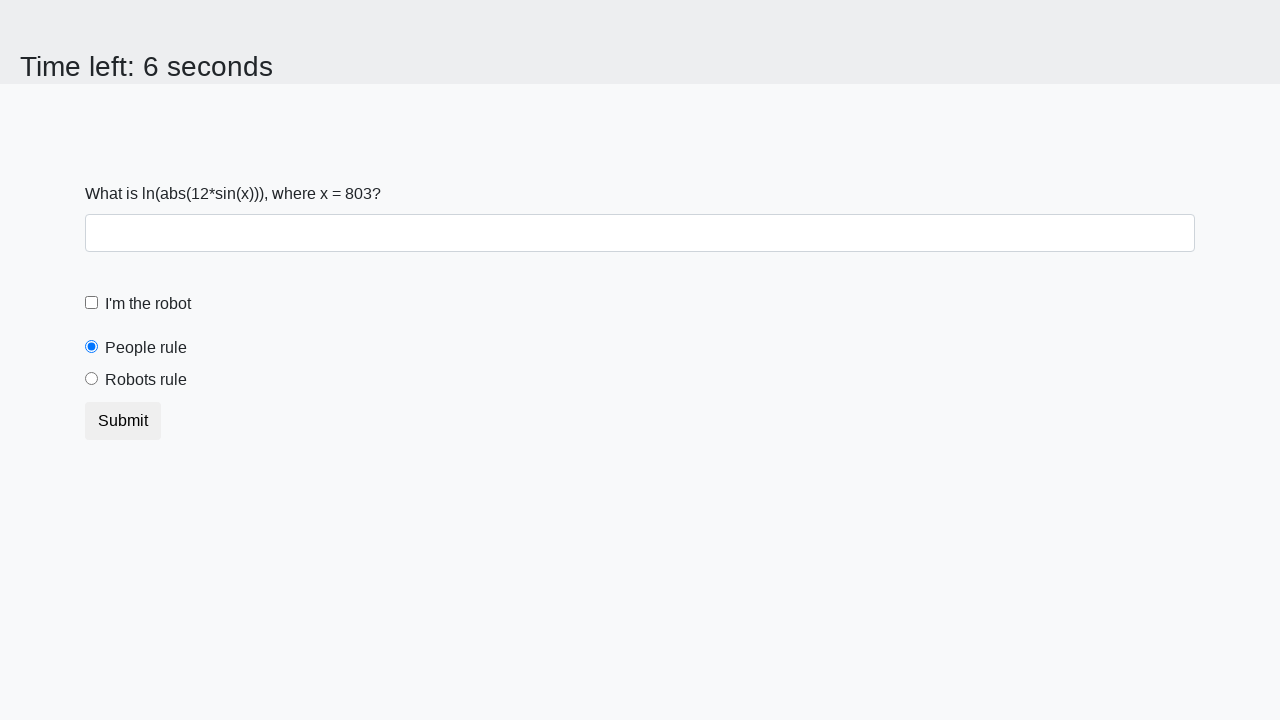

Retrieved the value from the page: 803
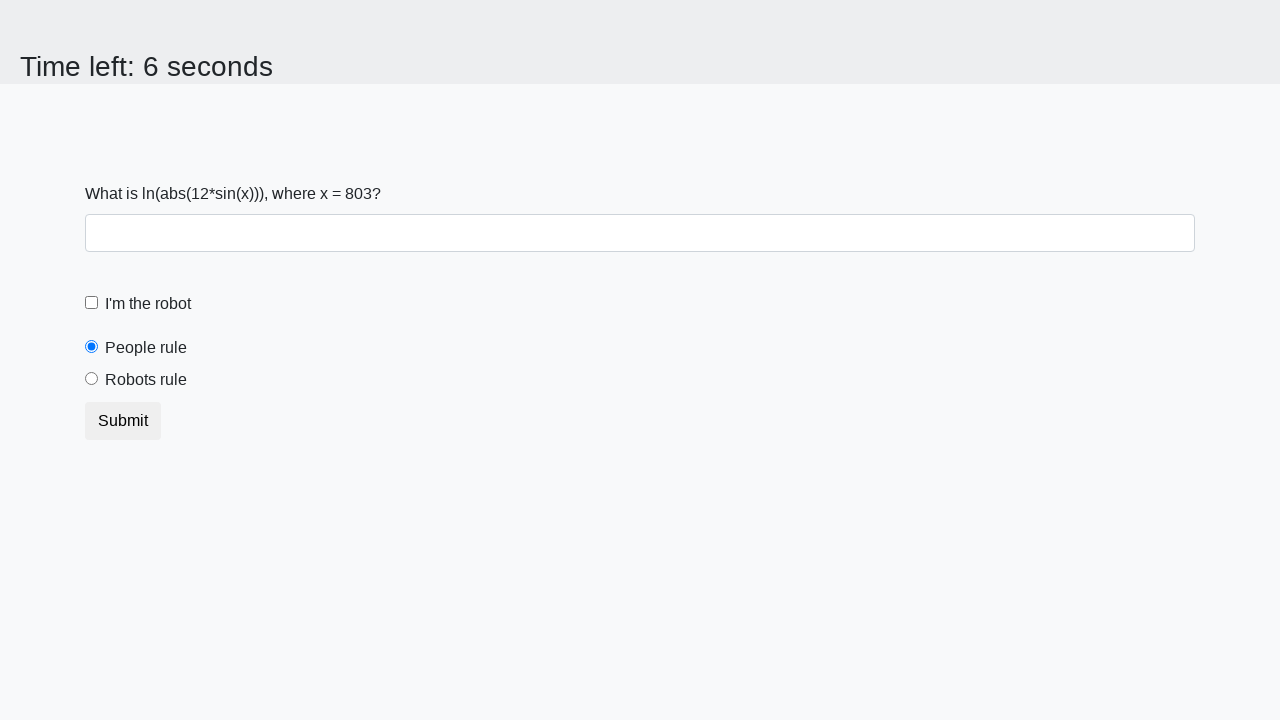

Calculated formula result: log(abs(12*sin(803))) = 2.431783263045371
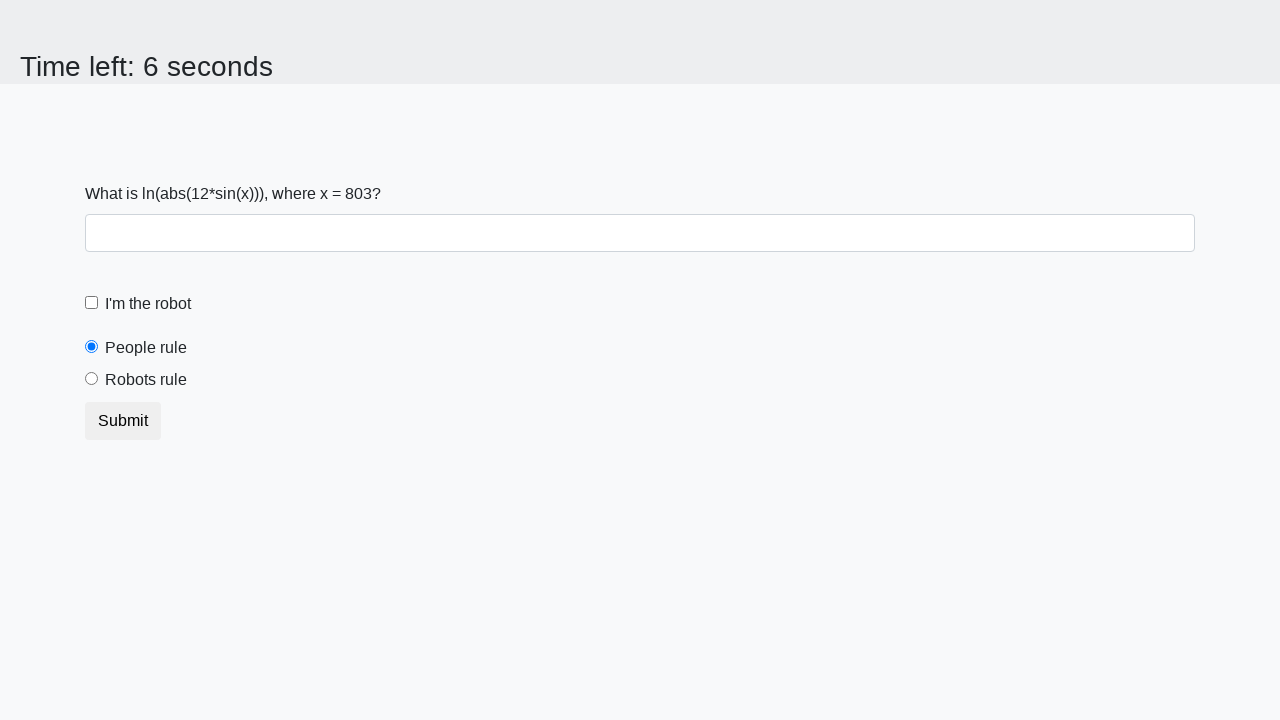

Filled answer field with calculated value: 2.431783263045371 on #answer
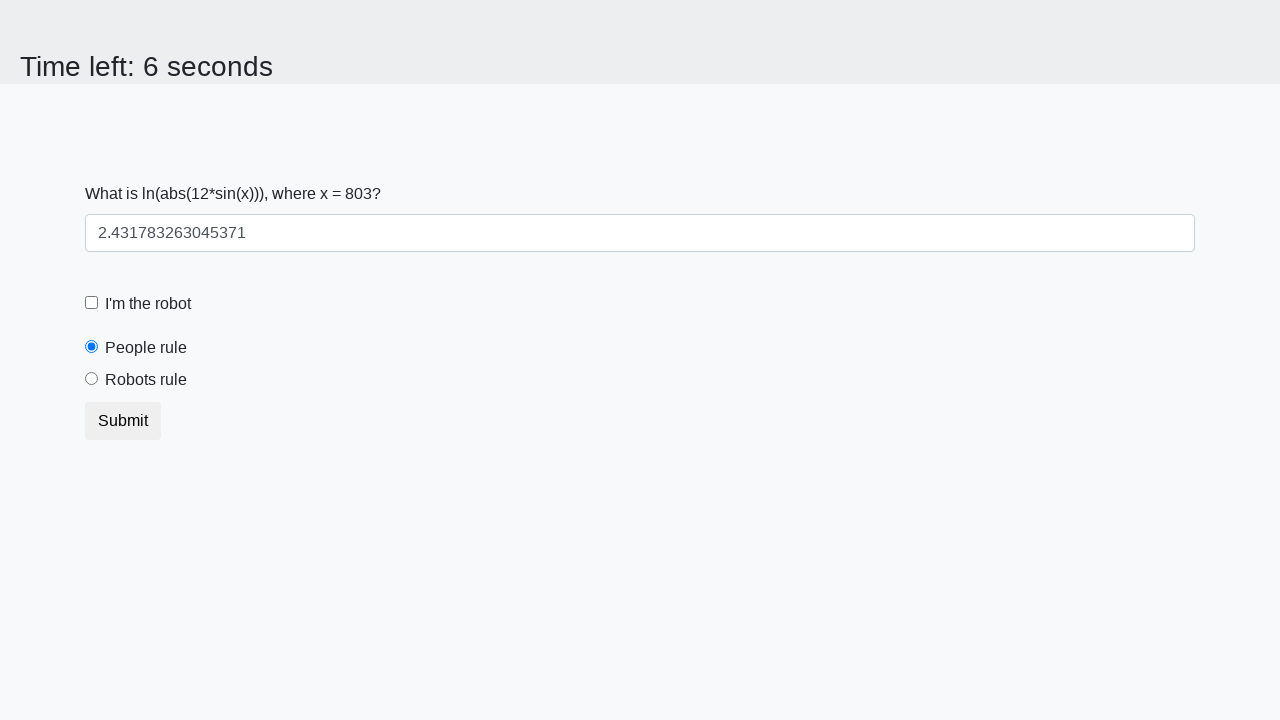

Checked the robot checkbox at (92, 303) on #robotCheckbox
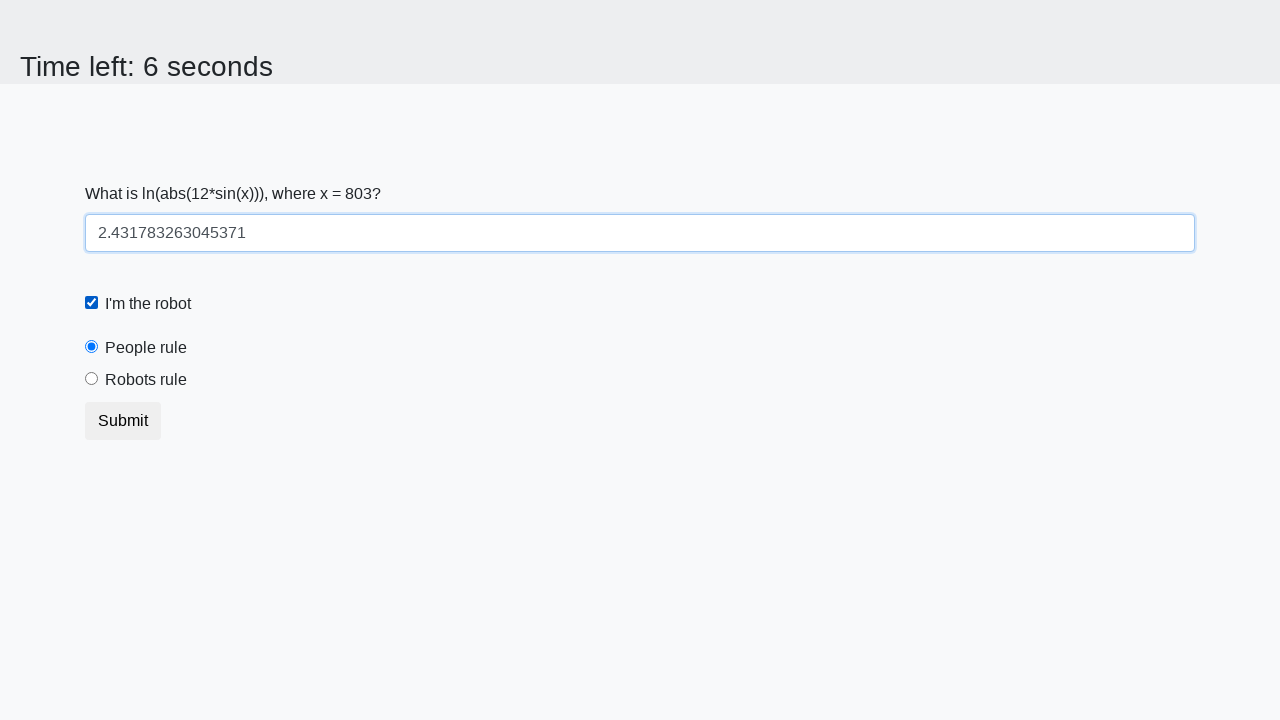

Selected the robots rule radio button at (92, 379) on #robotsRule
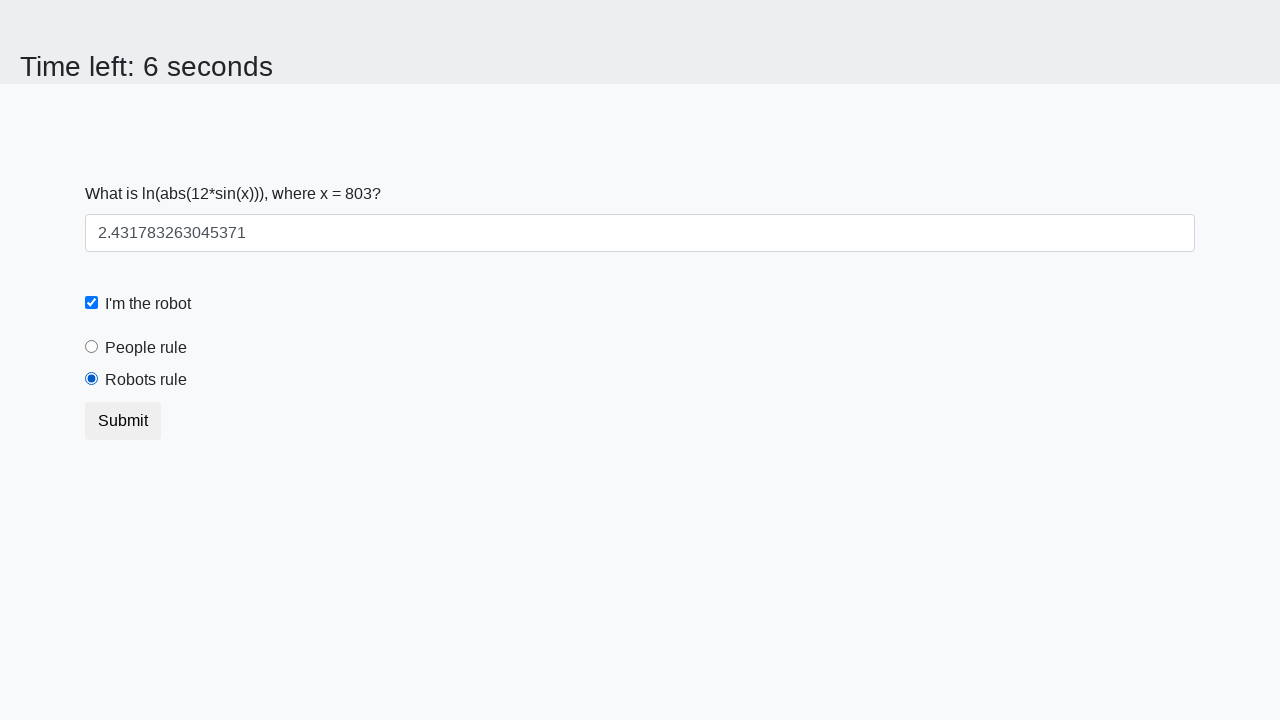

Clicked submit button to submit the form at (123, 421) on button[type="submit"]
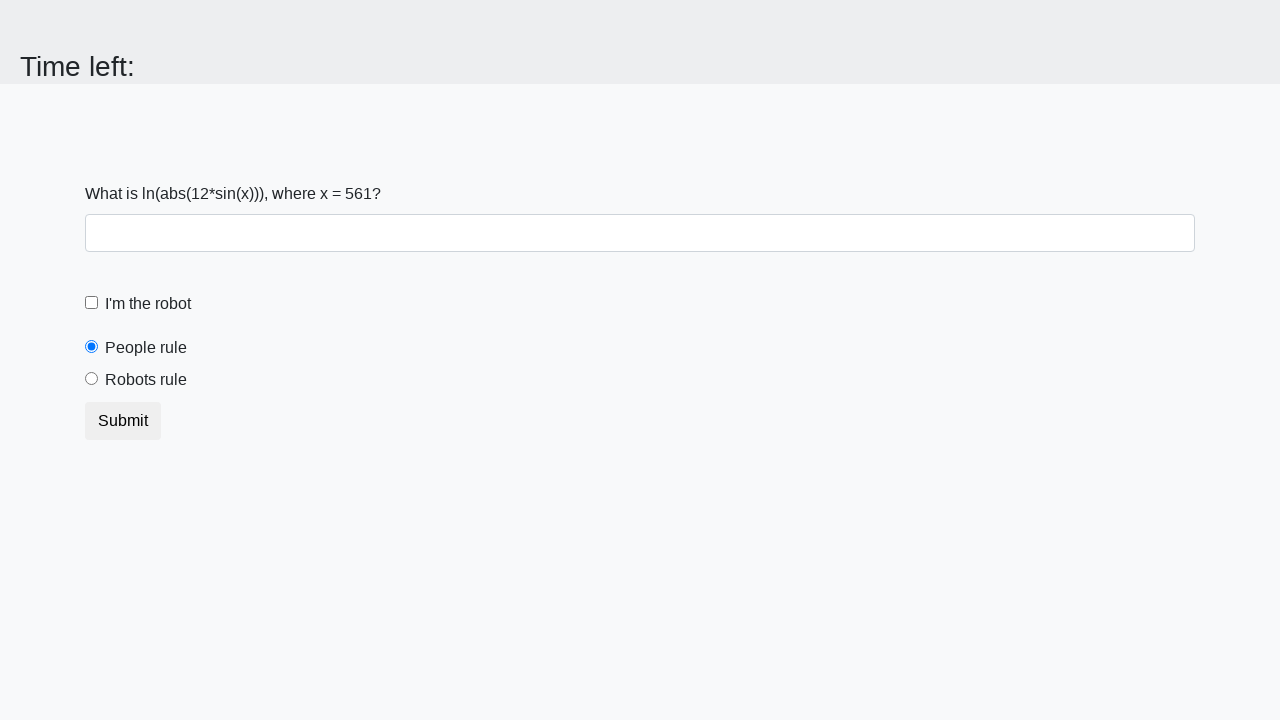

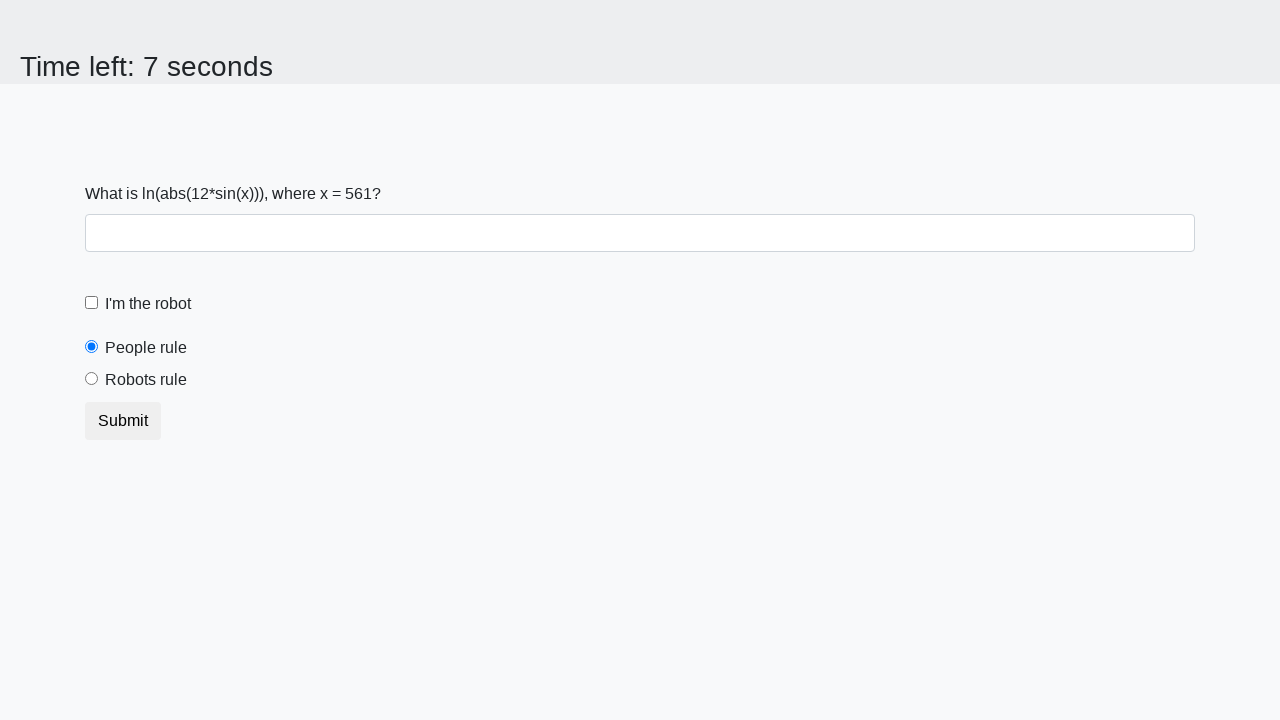